Tests a jQuery multi-selection cascade dropdown by clicking on the input box to open the dropdown options

Starting URL: https://www.jqueryscript.net/demo/Drop-Down-Combo-Tree/

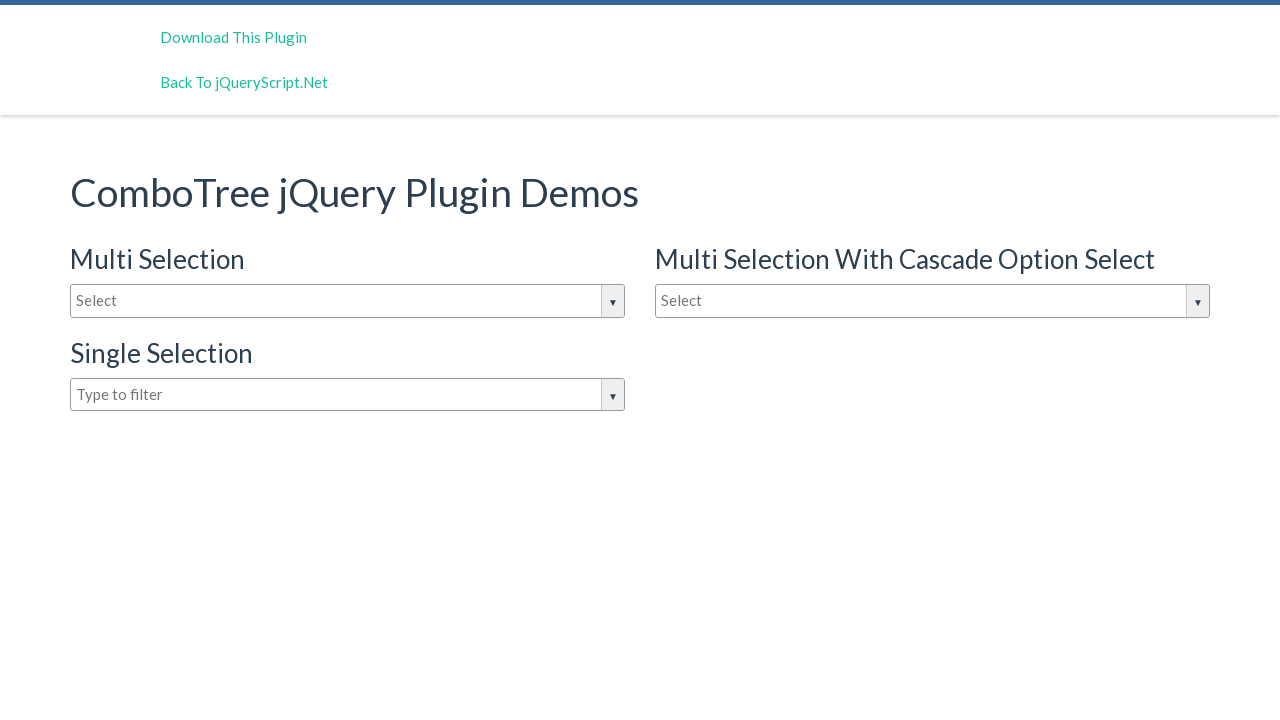

Clicked on the combo tree input box to open dropdown options at (932, 301) on #justAnInputBox1
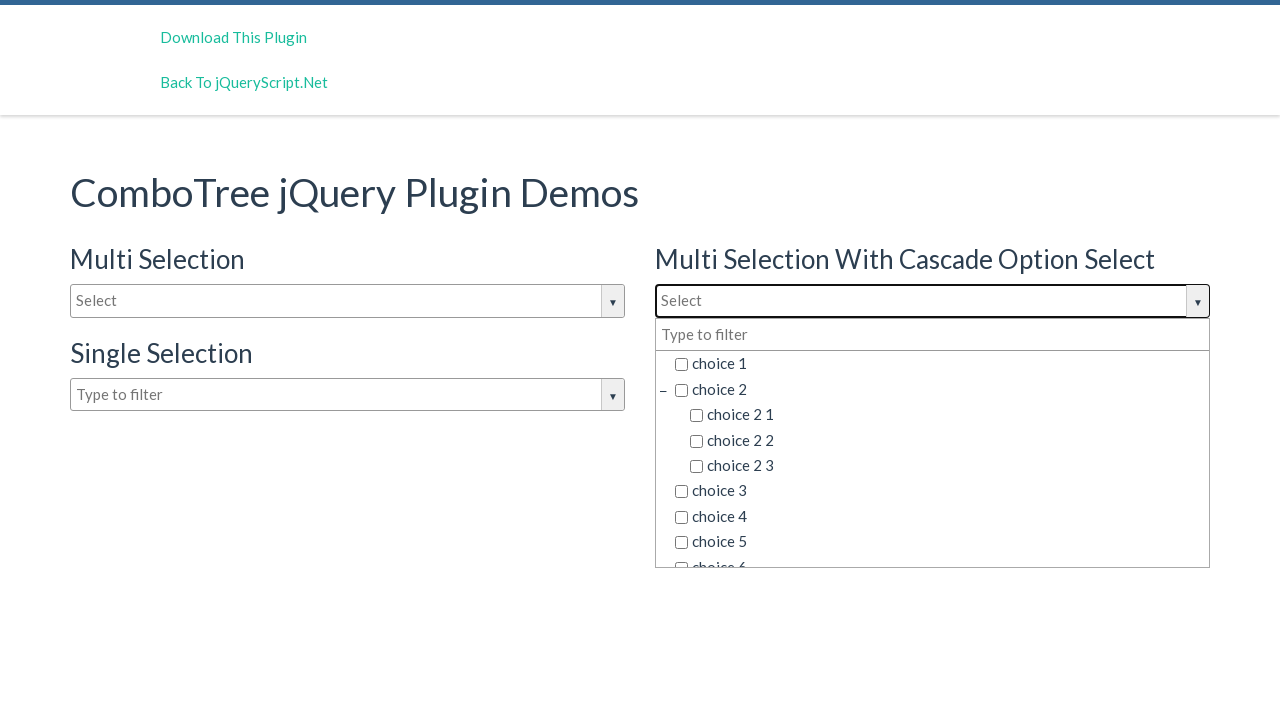

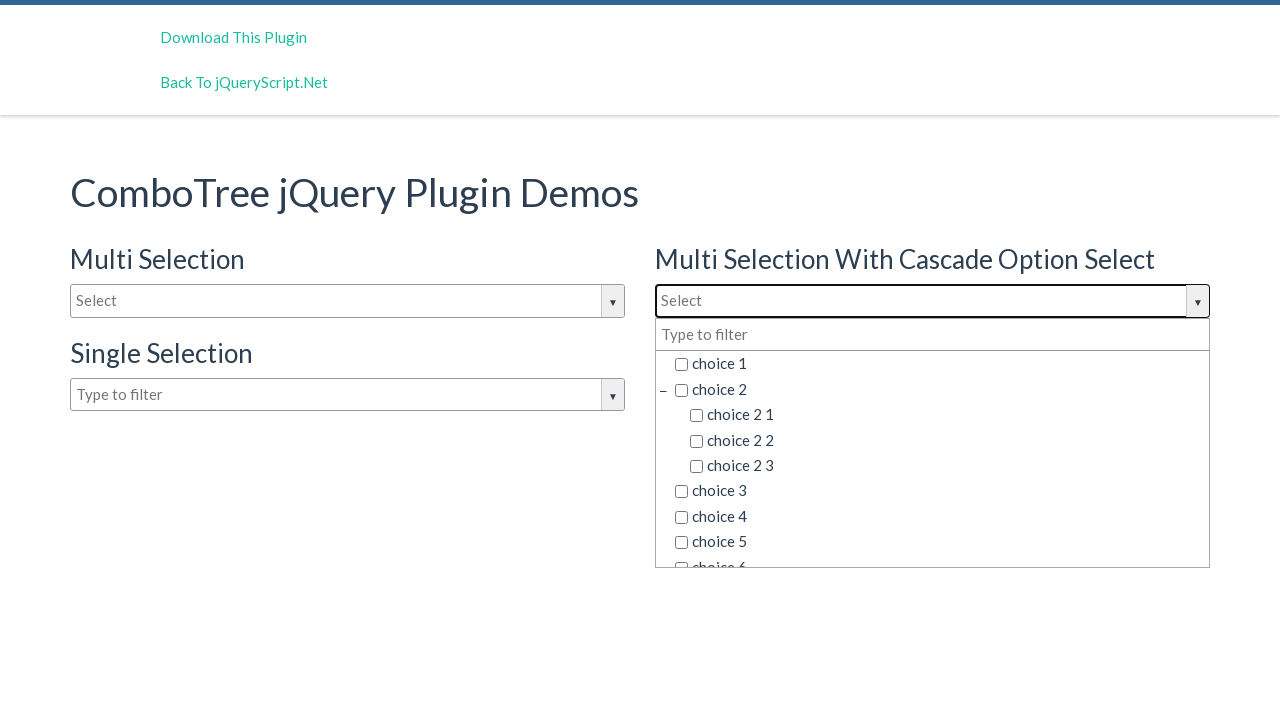